Tests that new items are appended to the bottom of the list by creating 3 todos

Starting URL: https://demo.playwright.dev/todomvc

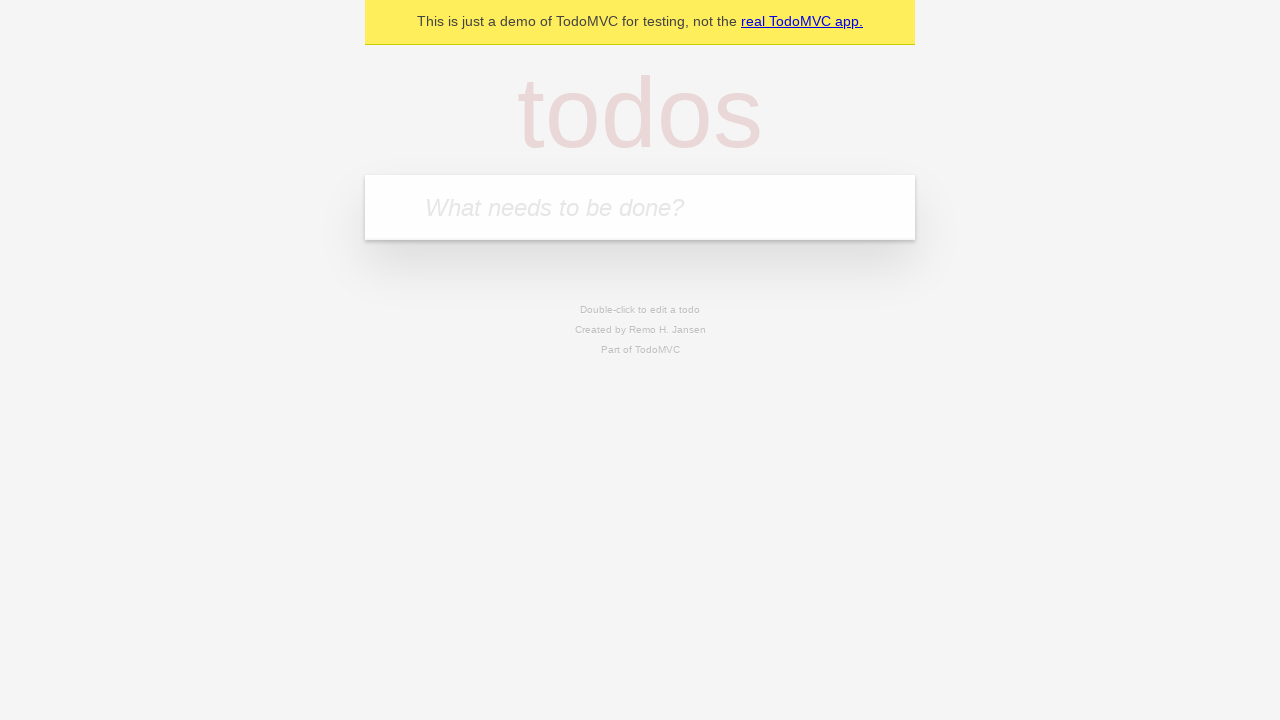

Filled new todo input with 'buy some cheese' on .new-todo
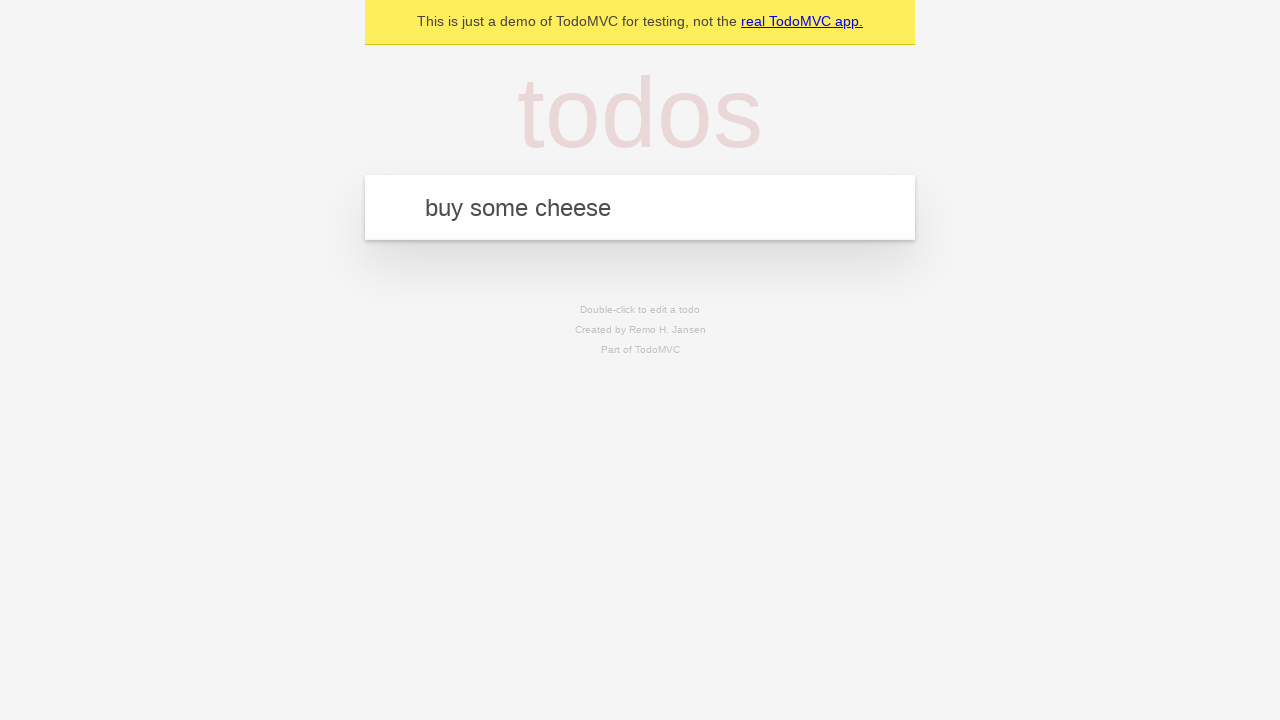

Pressed Enter to create first todo item on .new-todo
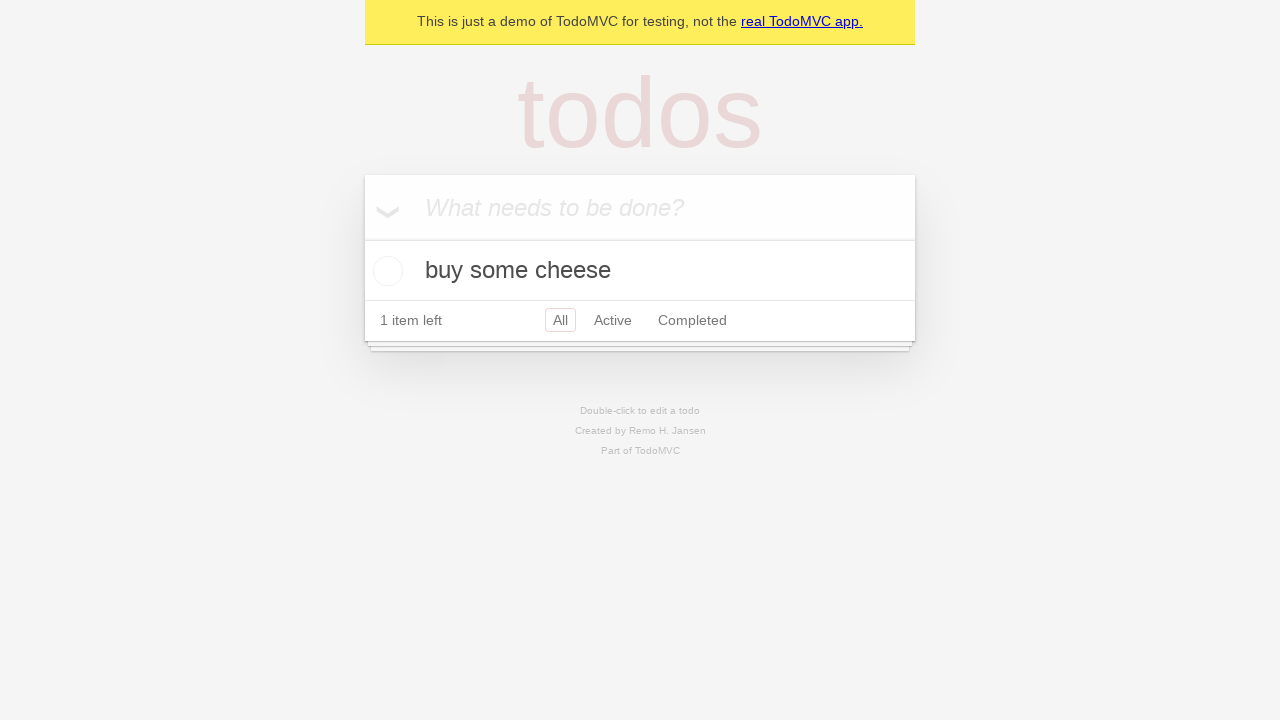

Filled new todo input with 'feed the cat' on .new-todo
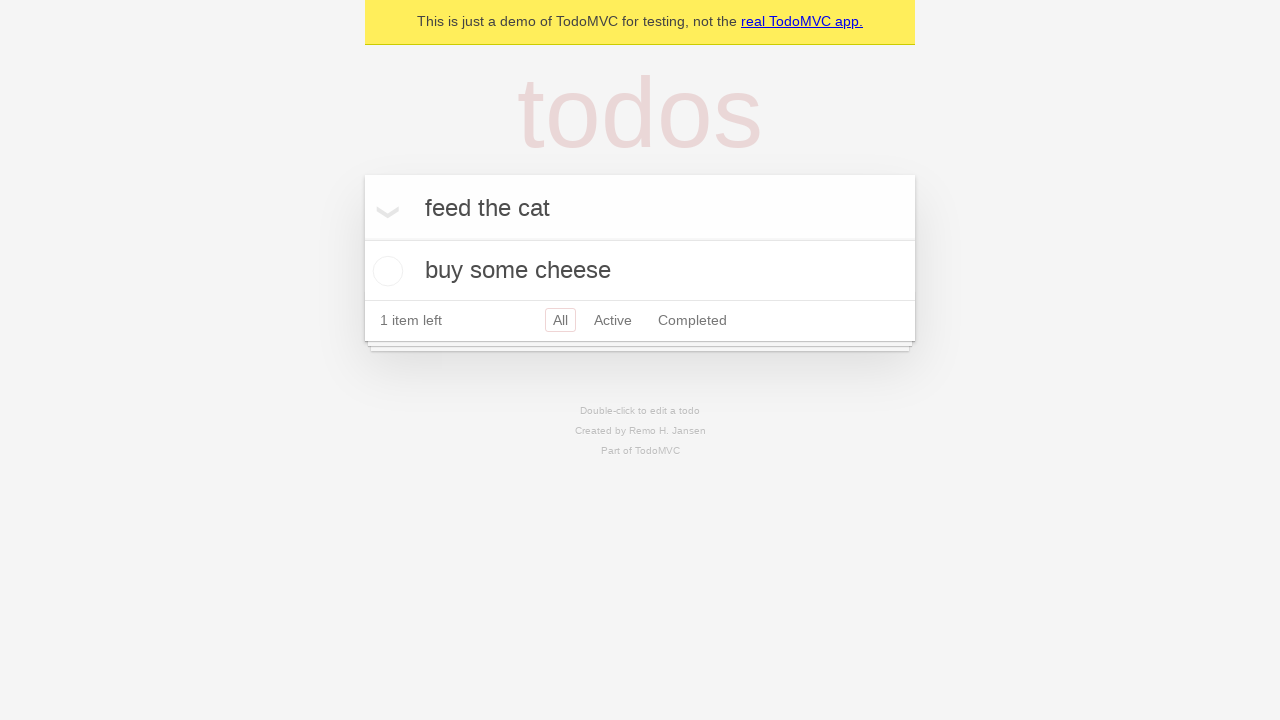

Pressed Enter to create second todo item on .new-todo
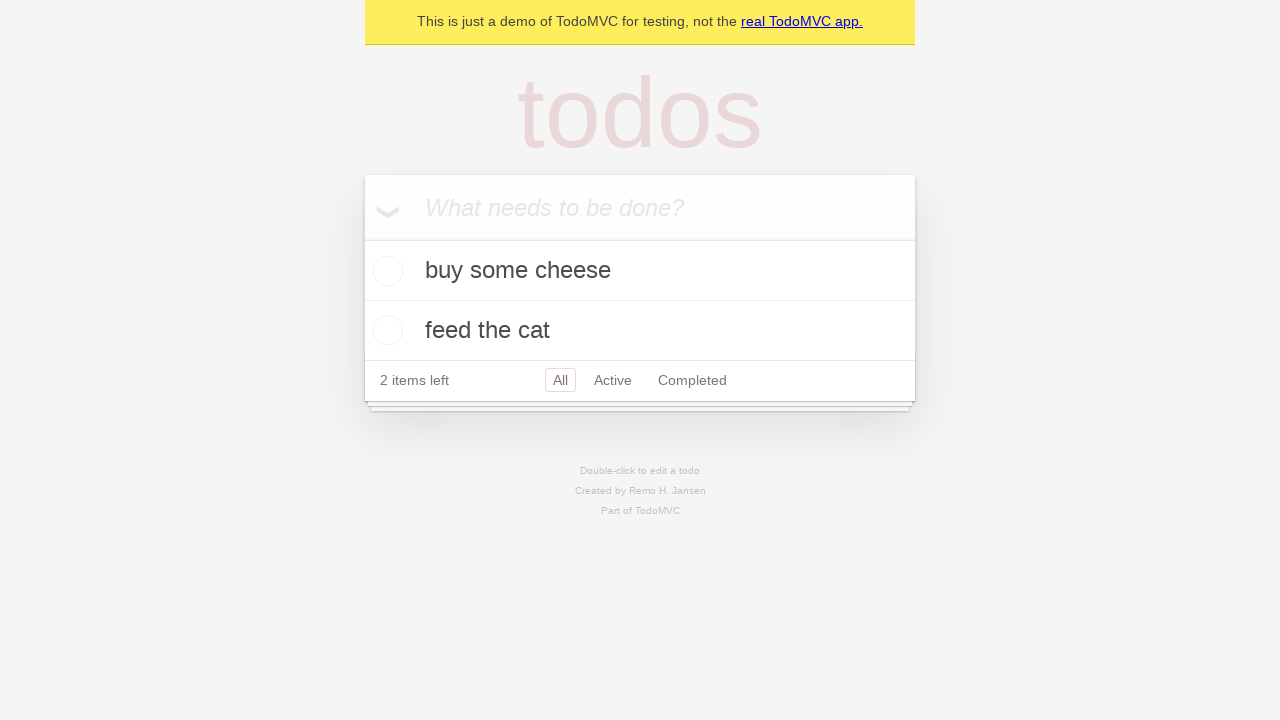

Filled new todo input with 'book a doctors appointment' on .new-todo
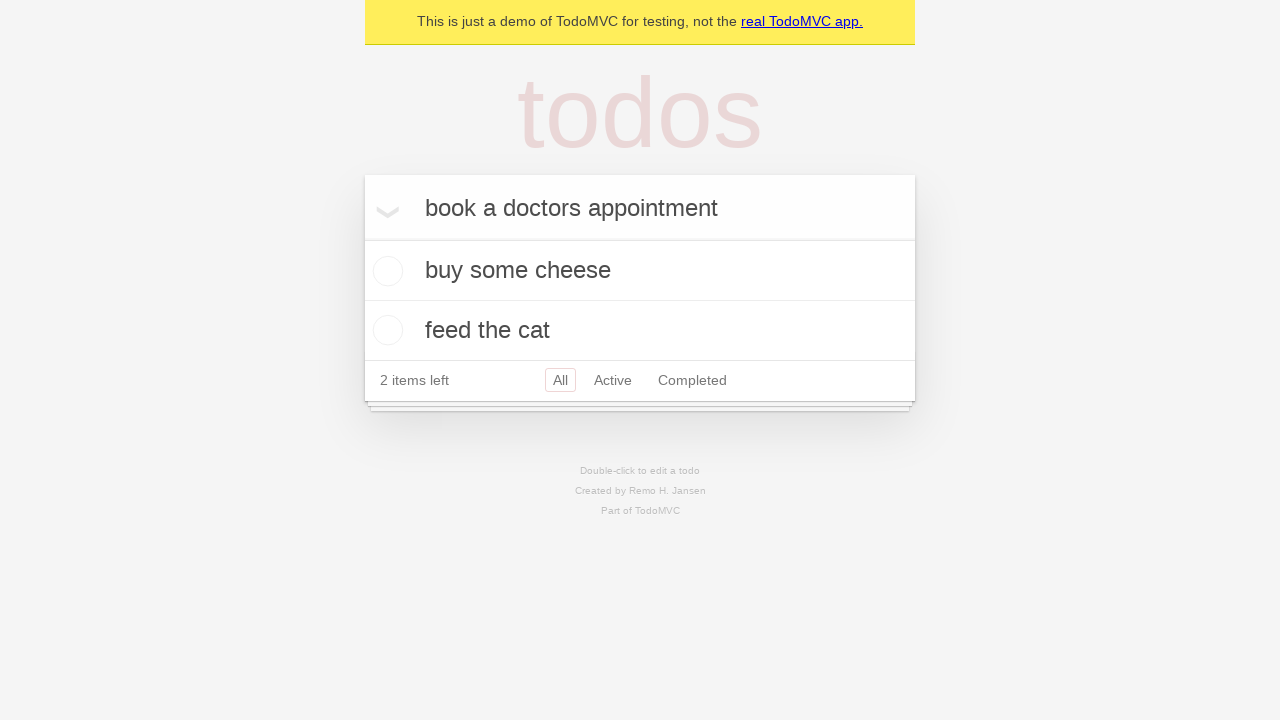

Pressed Enter to create third todo item on .new-todo
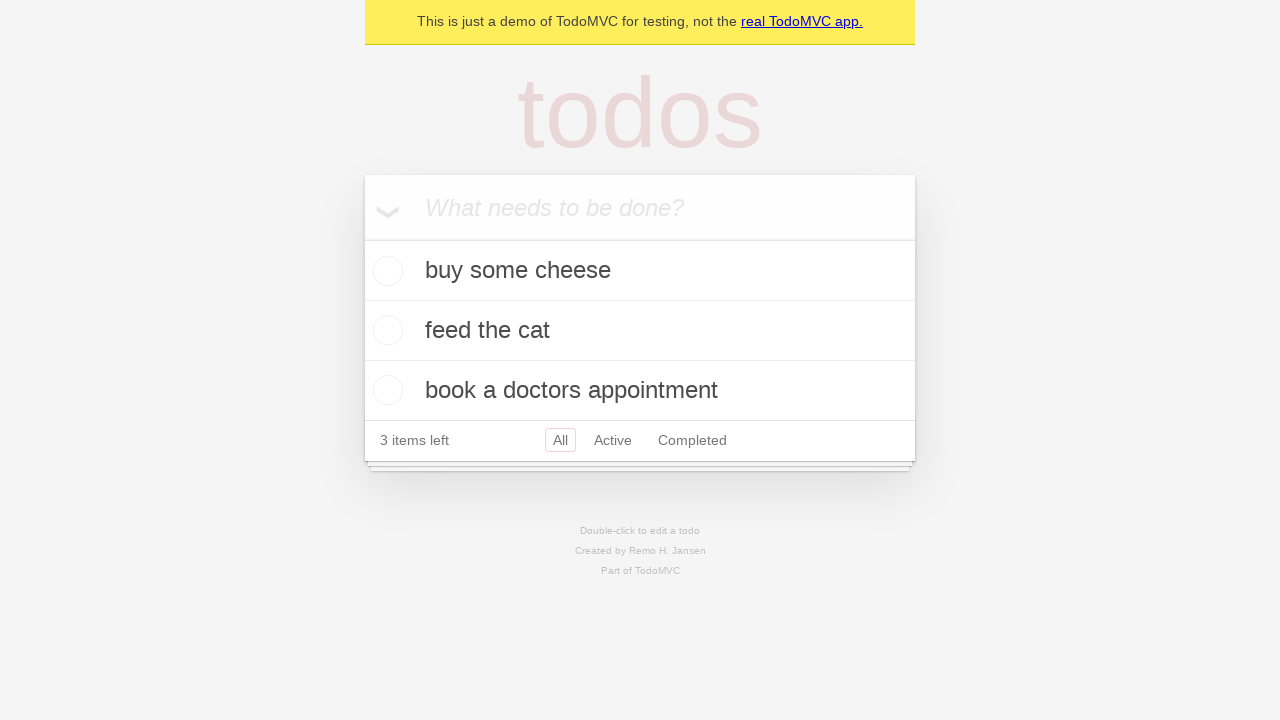

Waited for todo count element to appear - all 3 todos created successfully
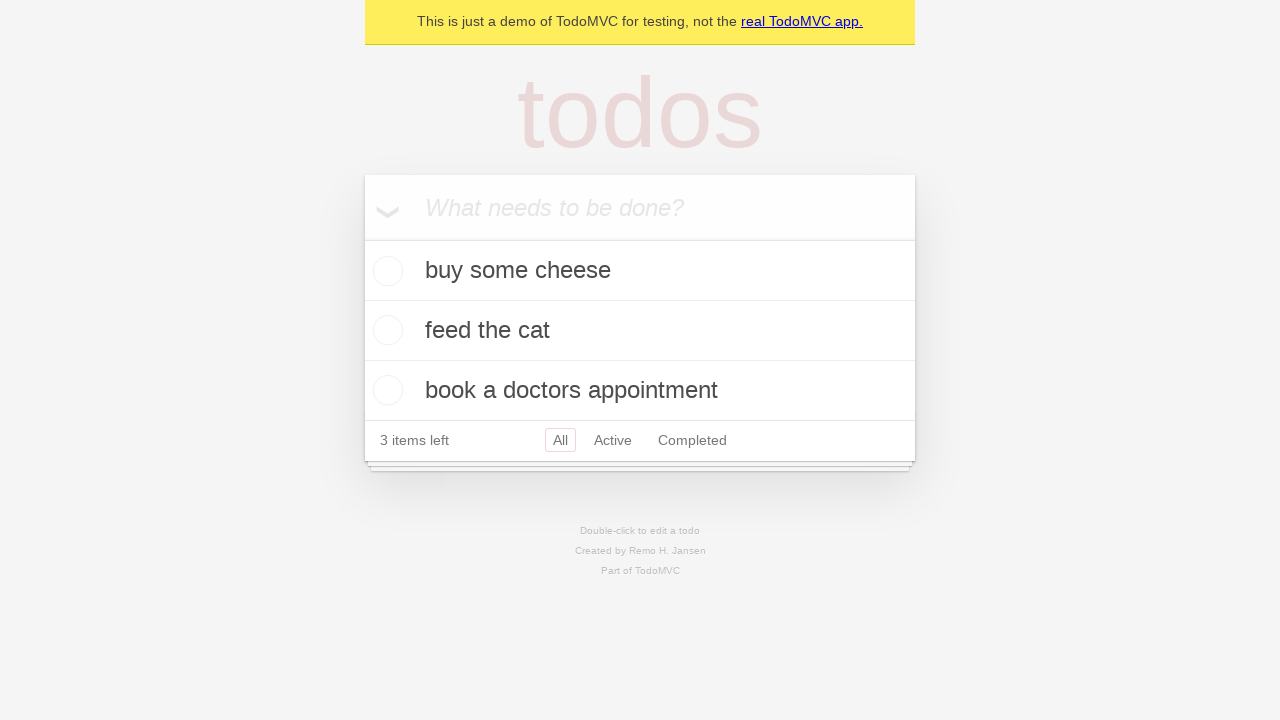

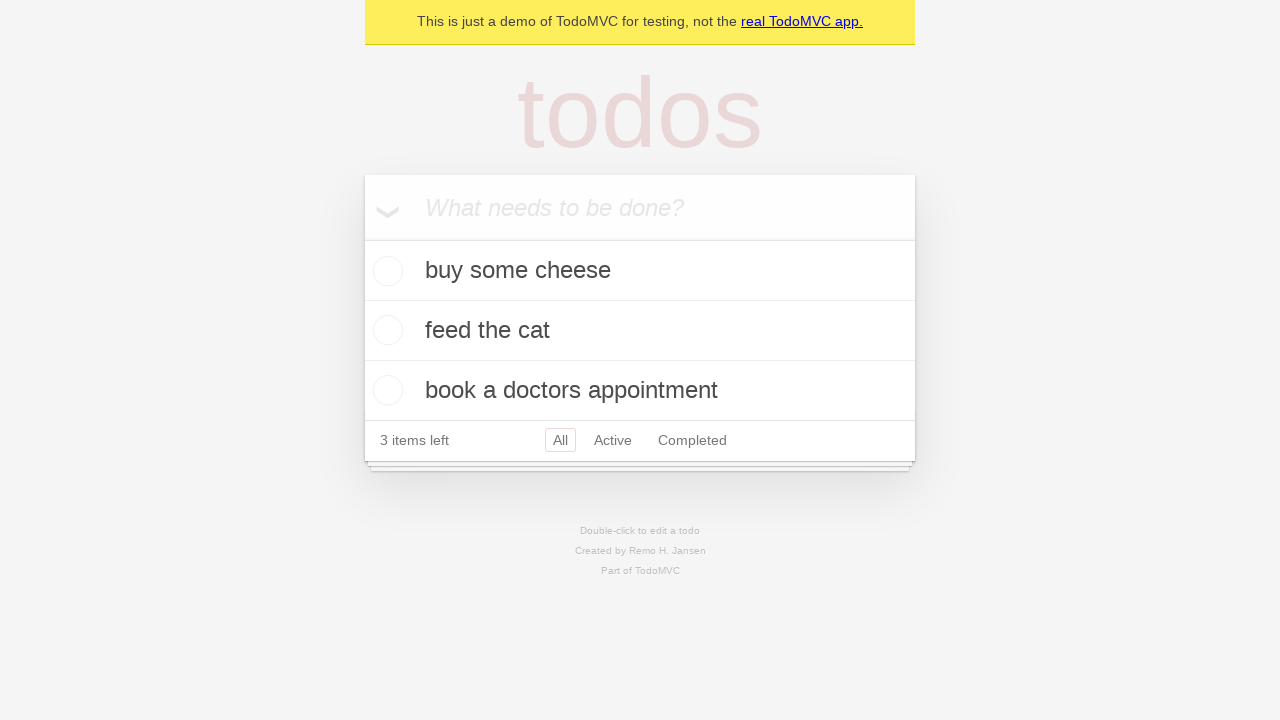